Navigates to YouTube homepage and verifies the page loads by waiting for the page title to be available.

Starting URL: https://youtube.com

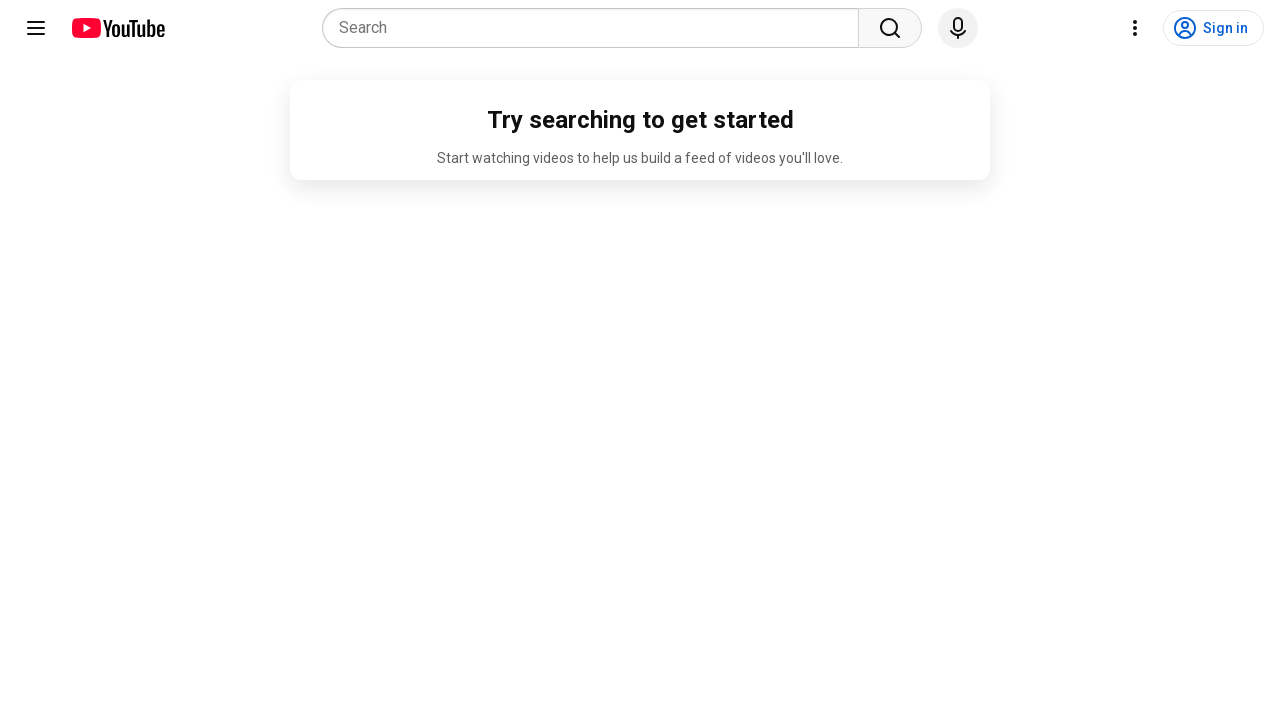

Navigated to YouTube homepage
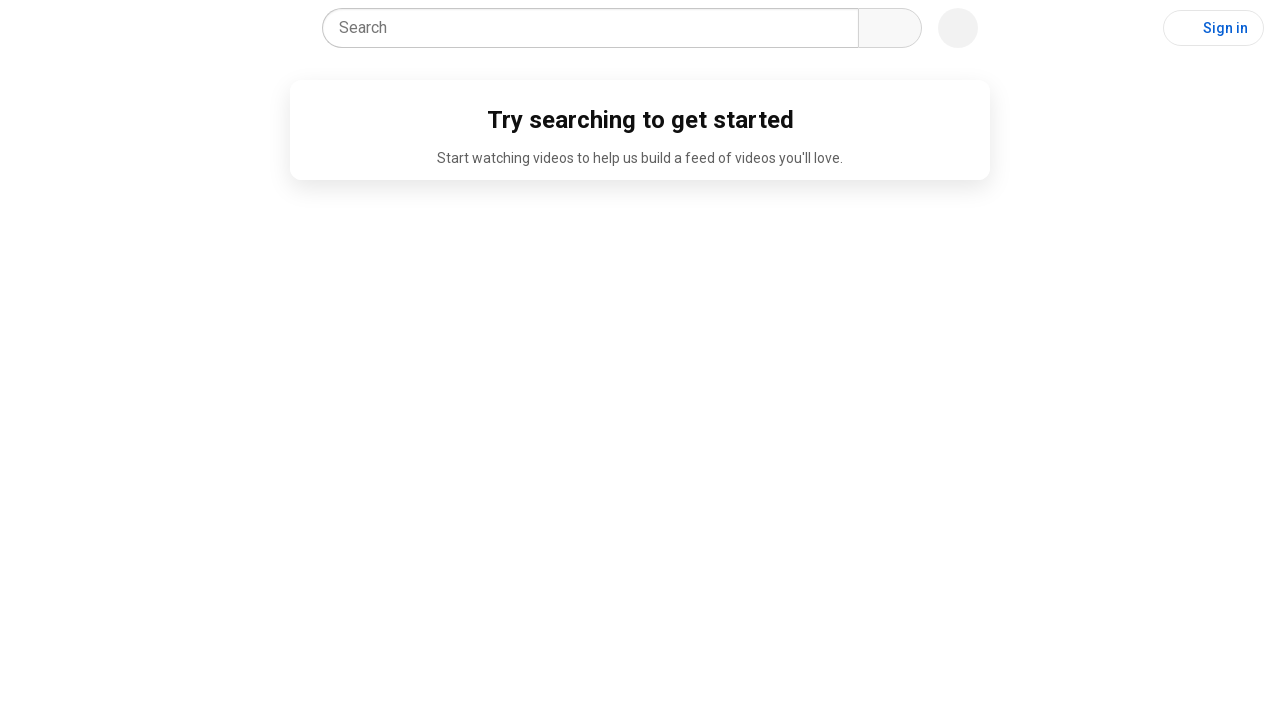

Waited for page to reach domcontentloaded state
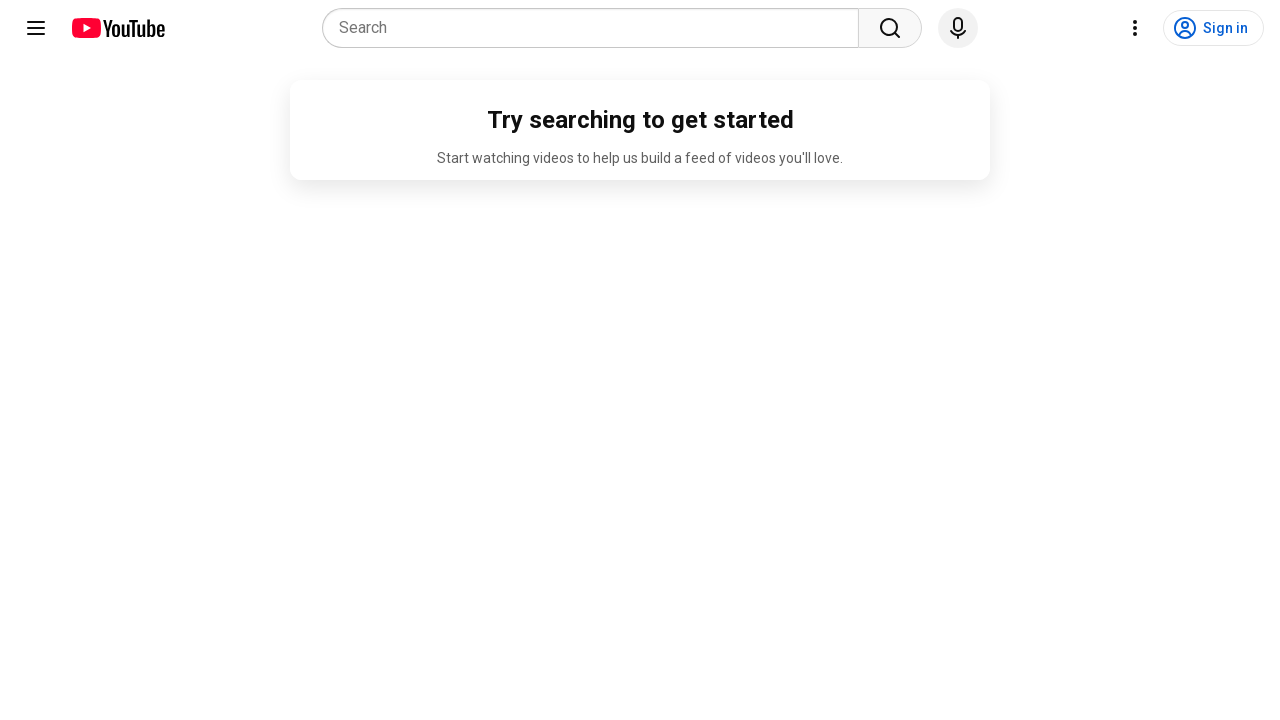

Retrieved page title to verify page loaded successfully
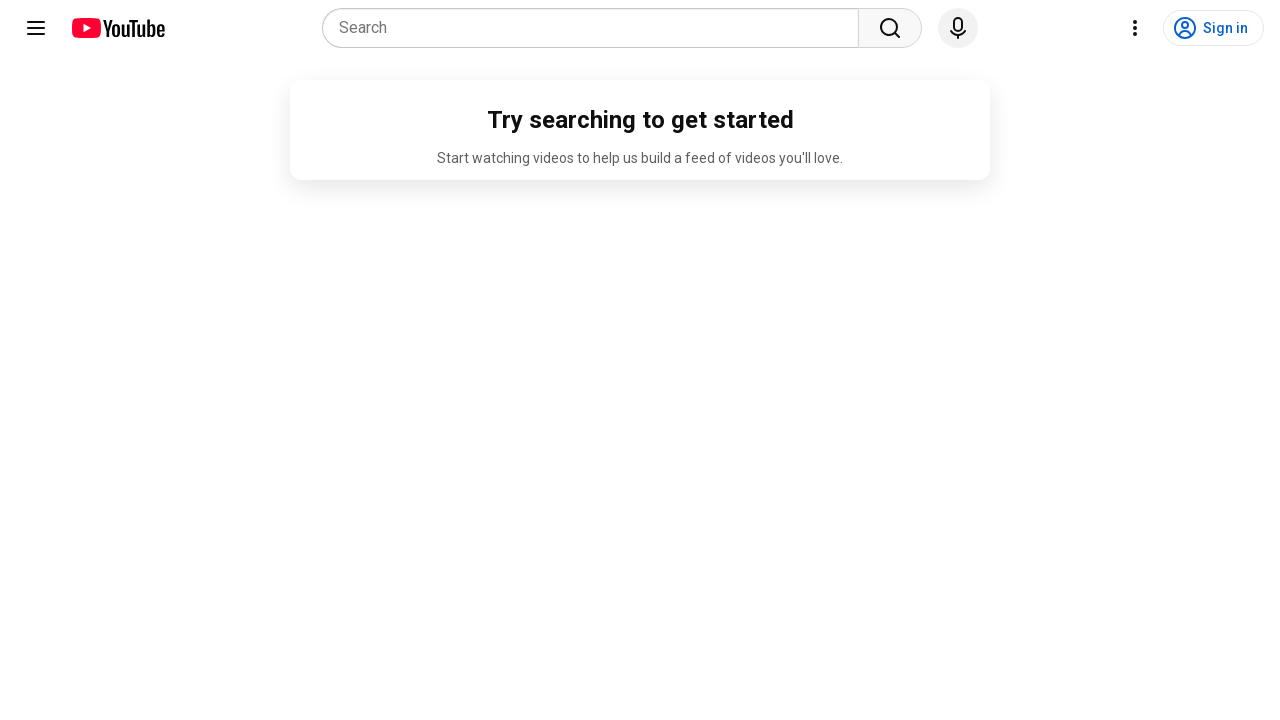

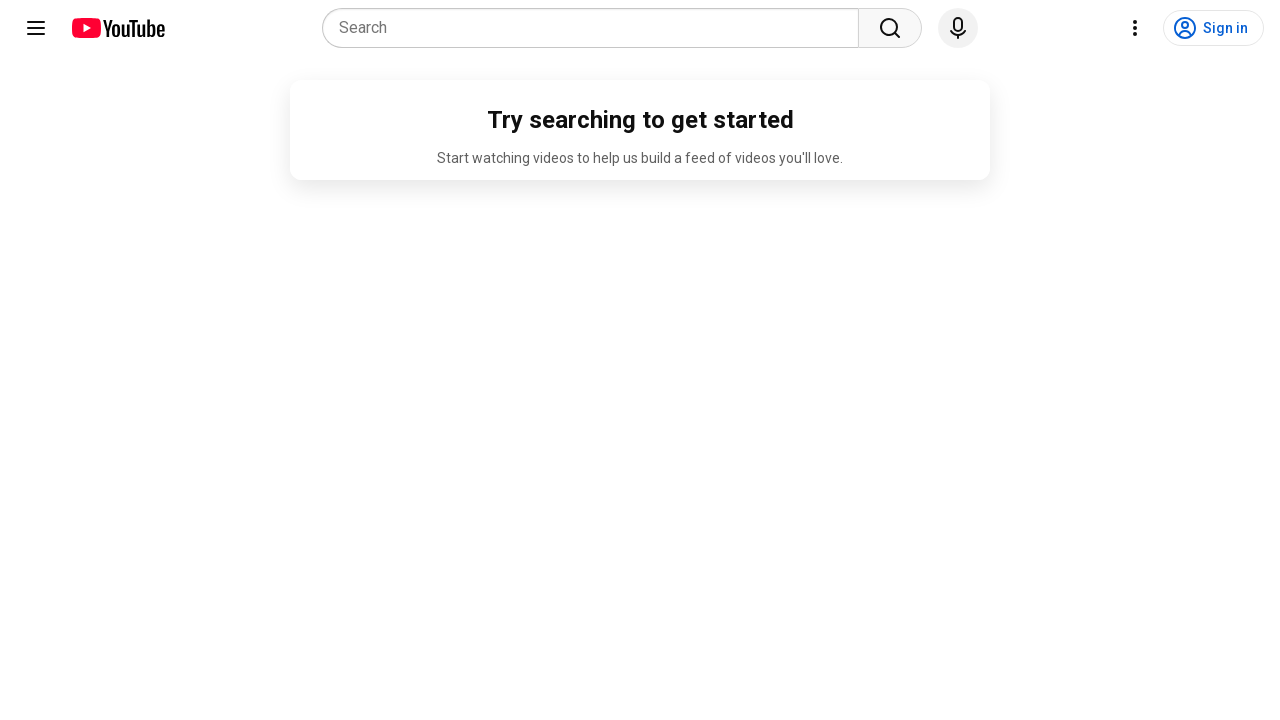